Navigates to a Chromium command-line switches documentation page and scrolls to the bottom of the page using JavaScript execution.

Starting URL: https://peter.sh/experiments/chromium-command-line-switches/

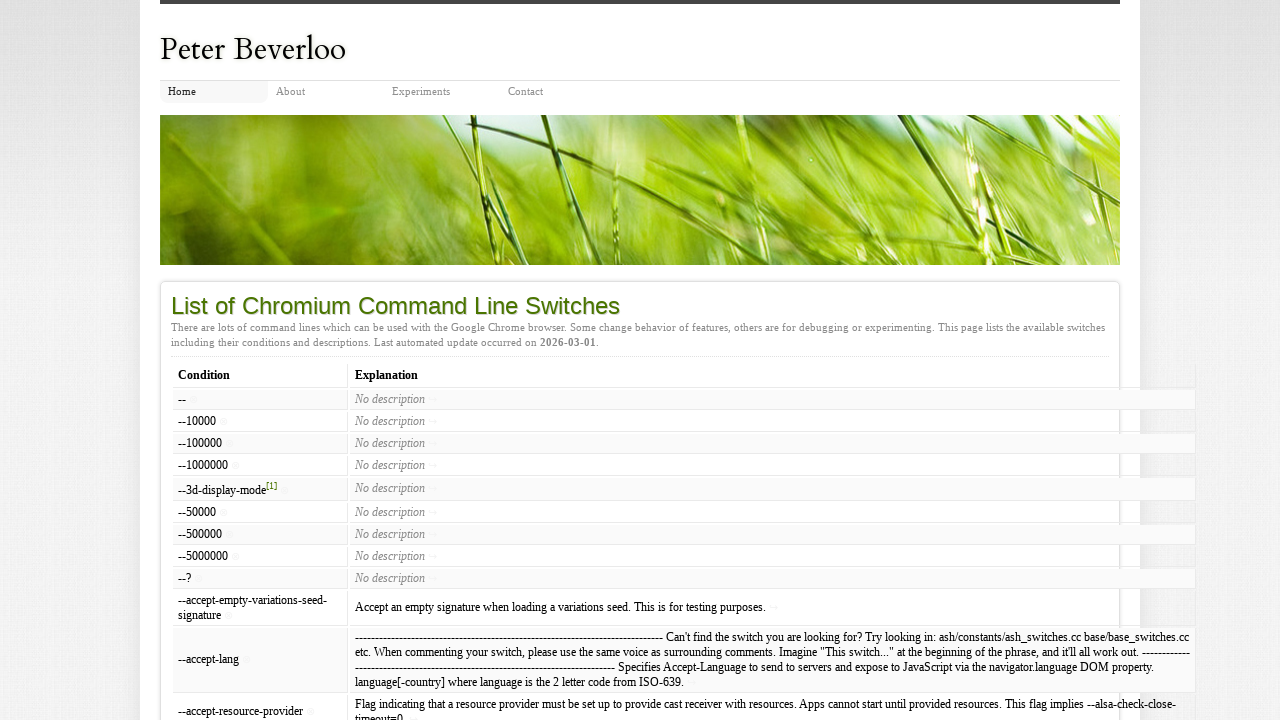

Navigated to Chromium command-line switches documentation page
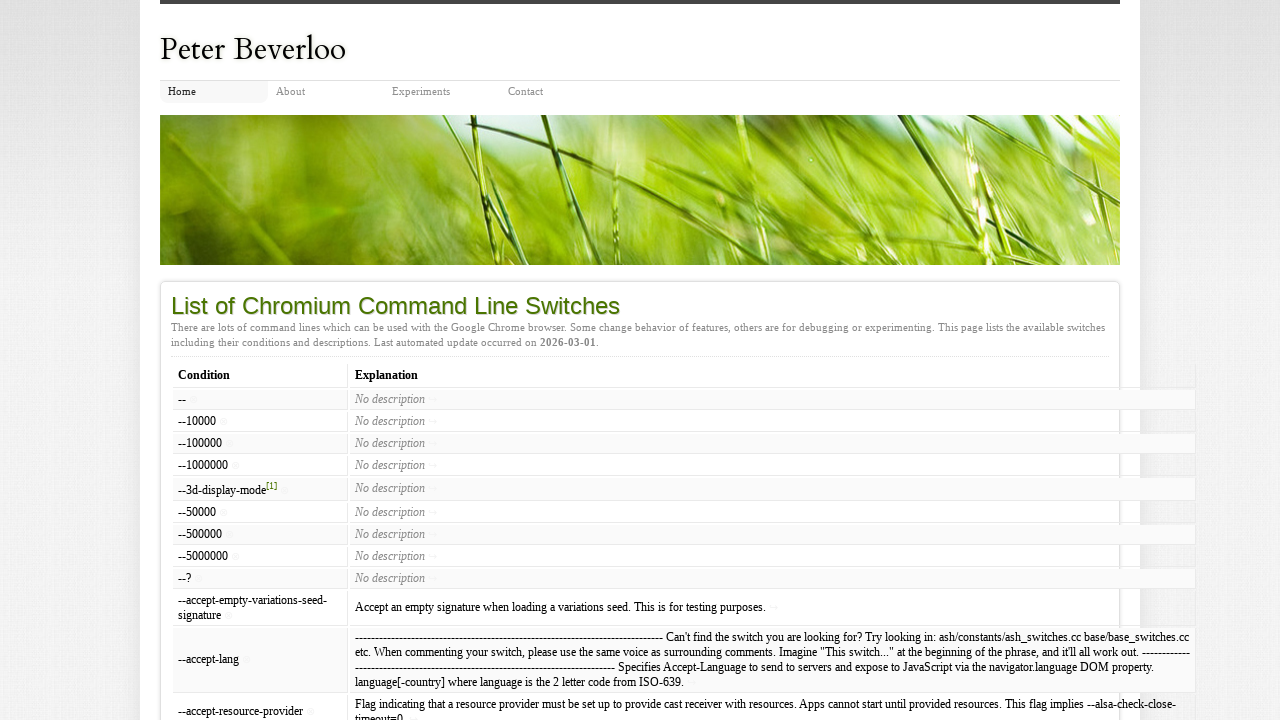

Scrolled to the bottom of the page using JavaScript
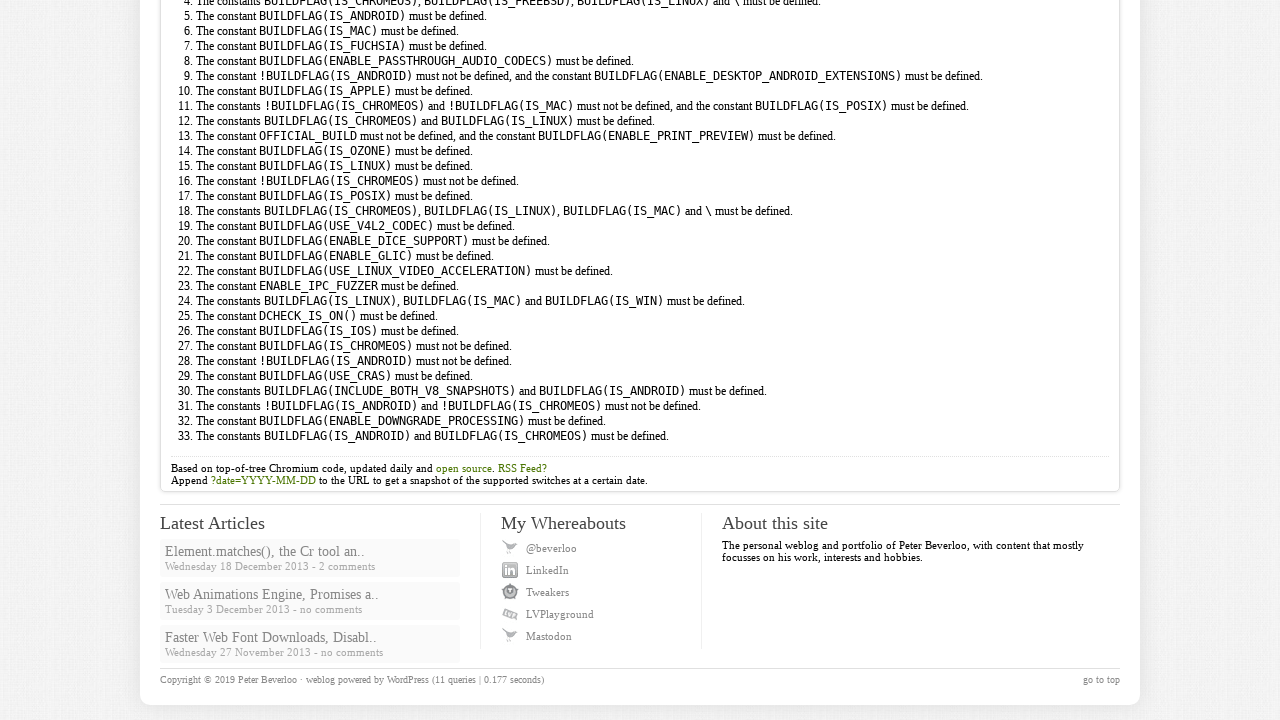

Executed history.go(0) to refresh the page
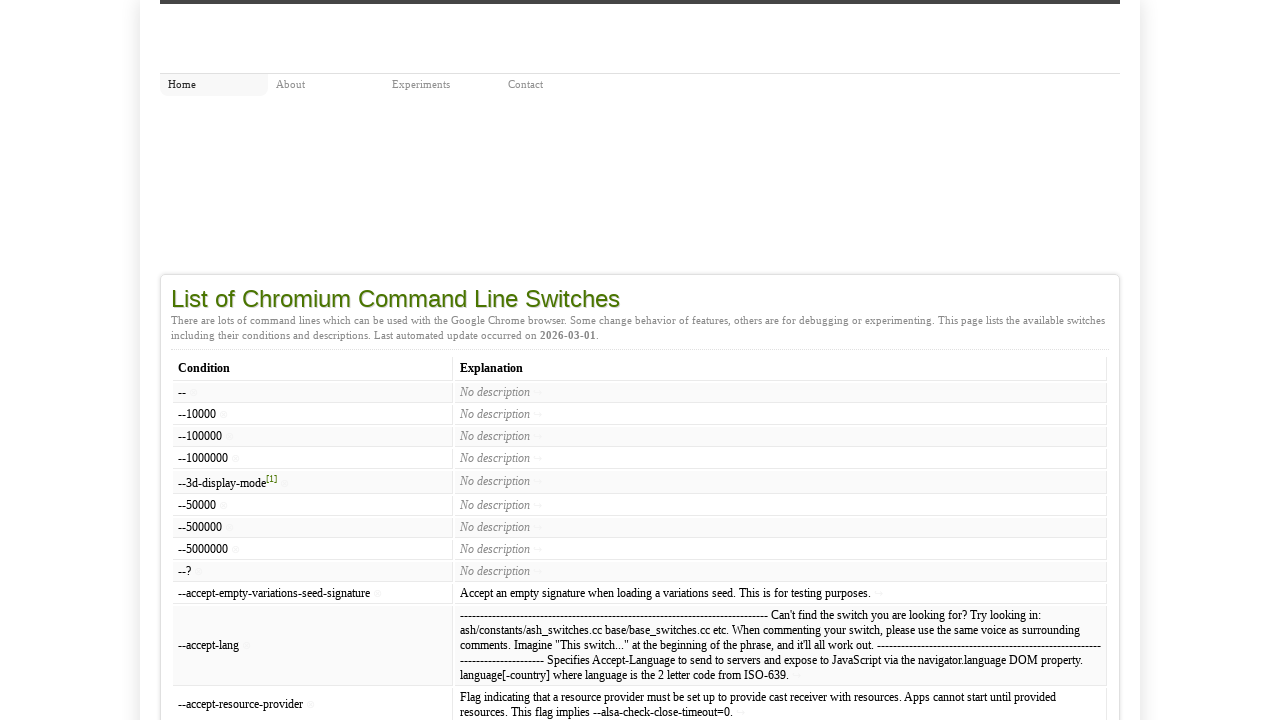

Waited 1 second for dynamic content to load
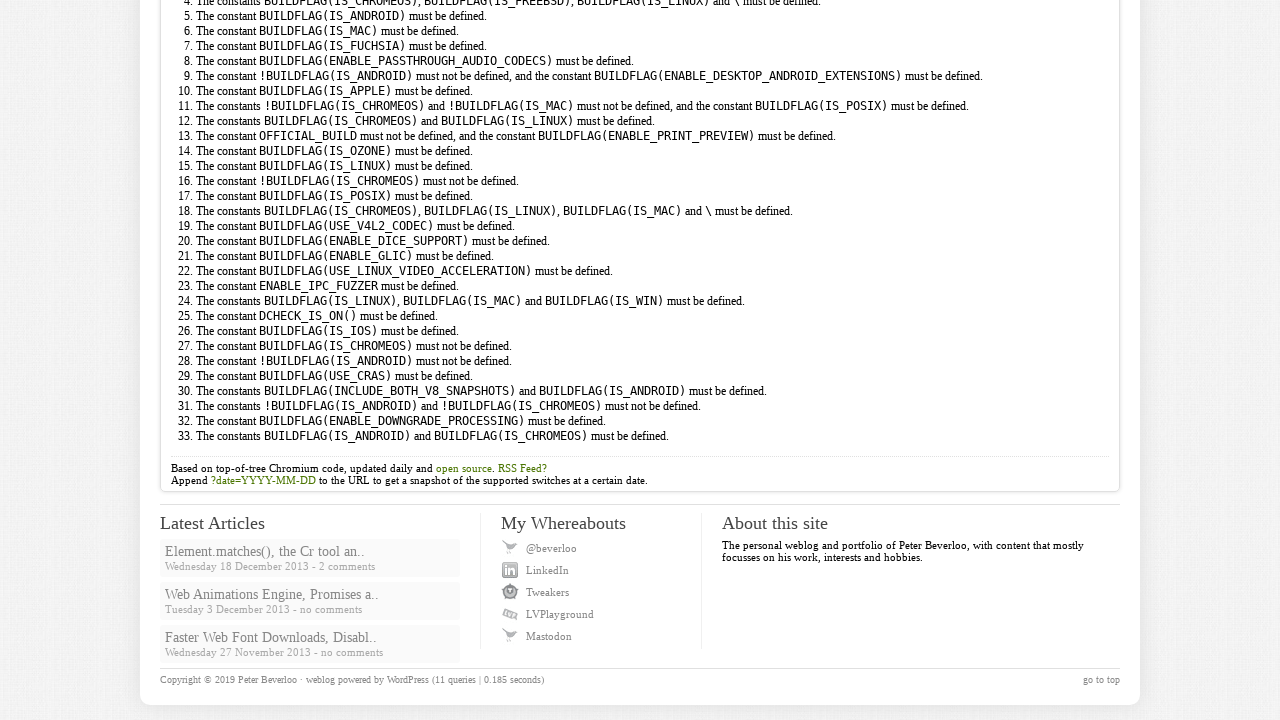

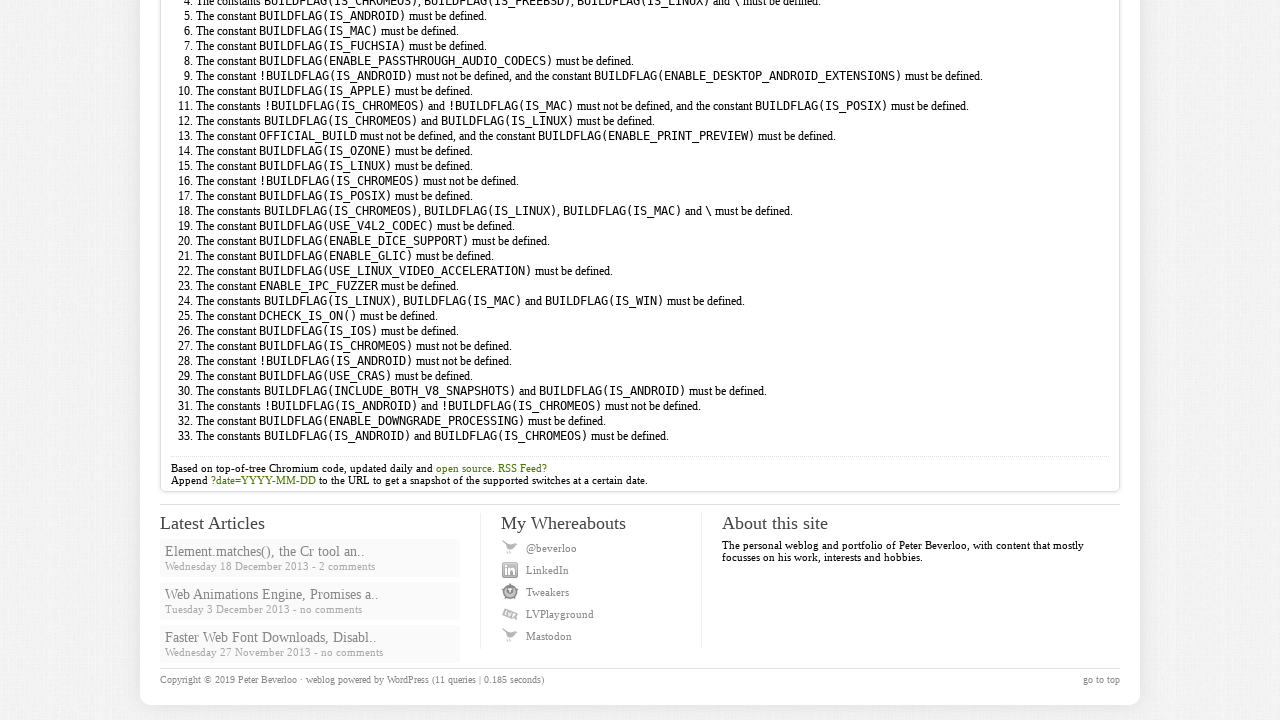